Tests that entering a valid number between 50 and 100 correctly calculates and displays the square root in an alert

Starting URL: https://acctabootcamp.github.io/site/tasks/enter_a_number

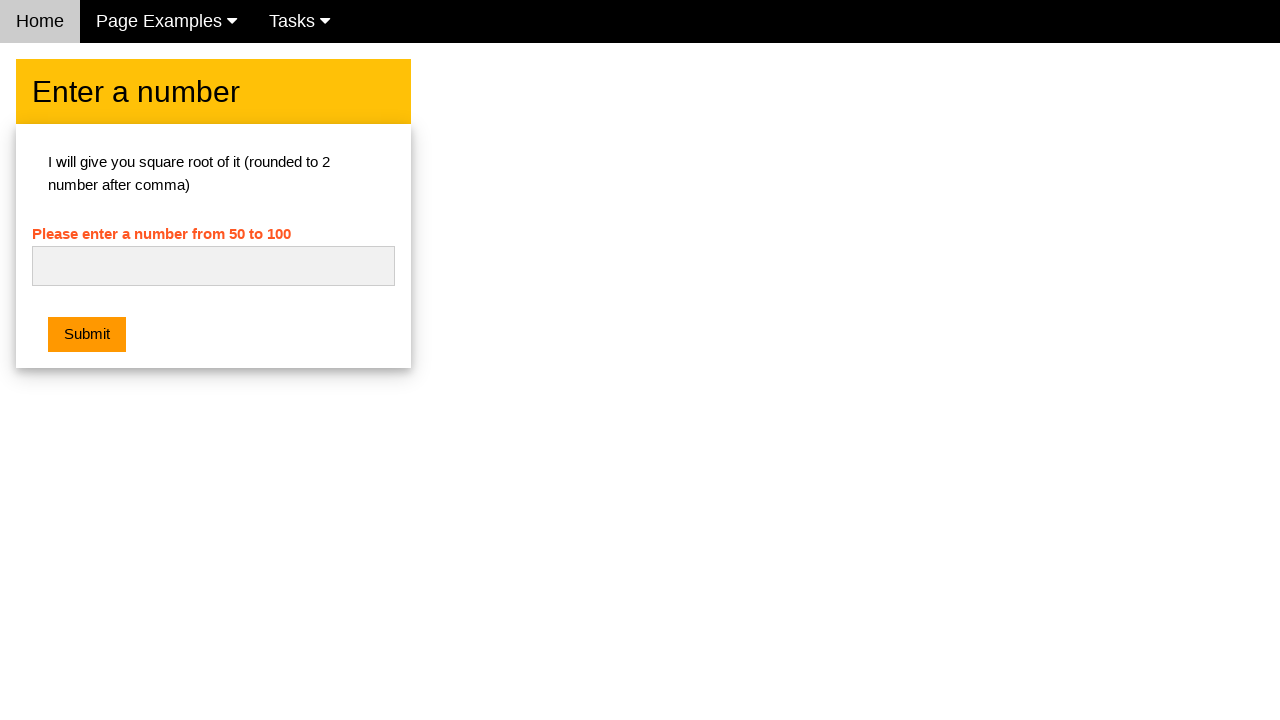

Set up dialog handler to capture alert messages
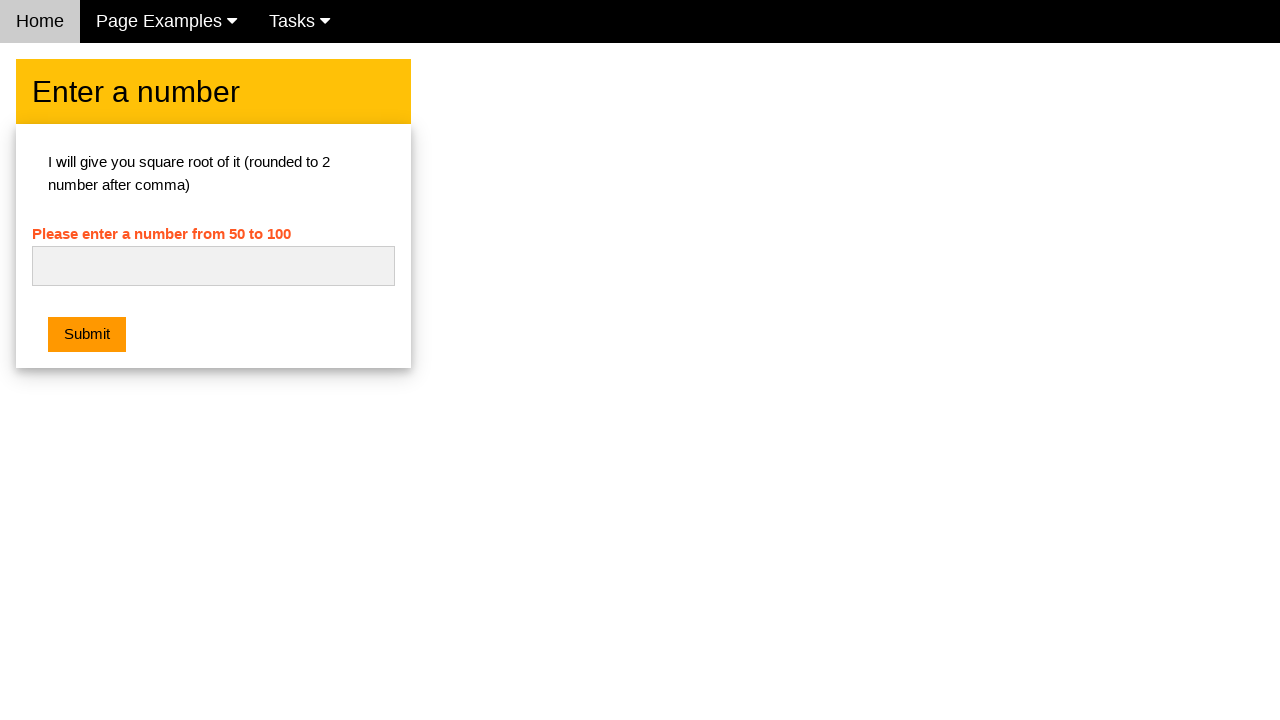

Cleared the number input field on #numb
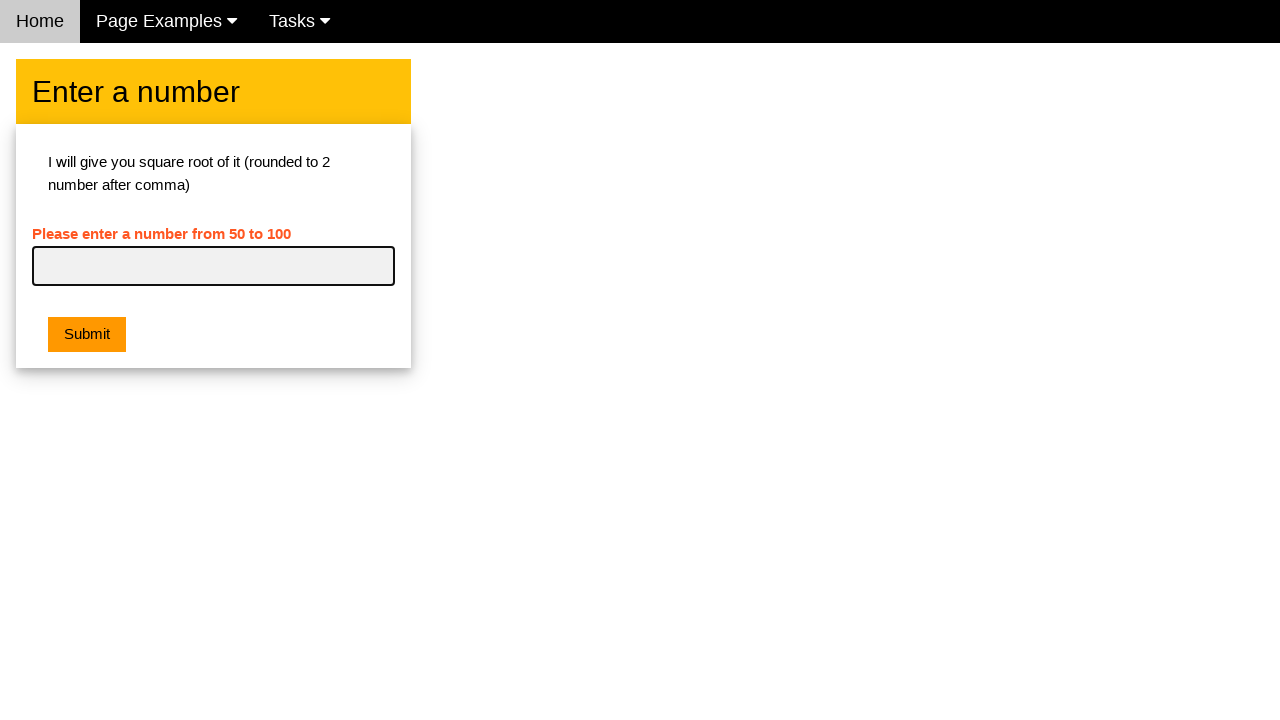

Filled number input field with 81 on #numb
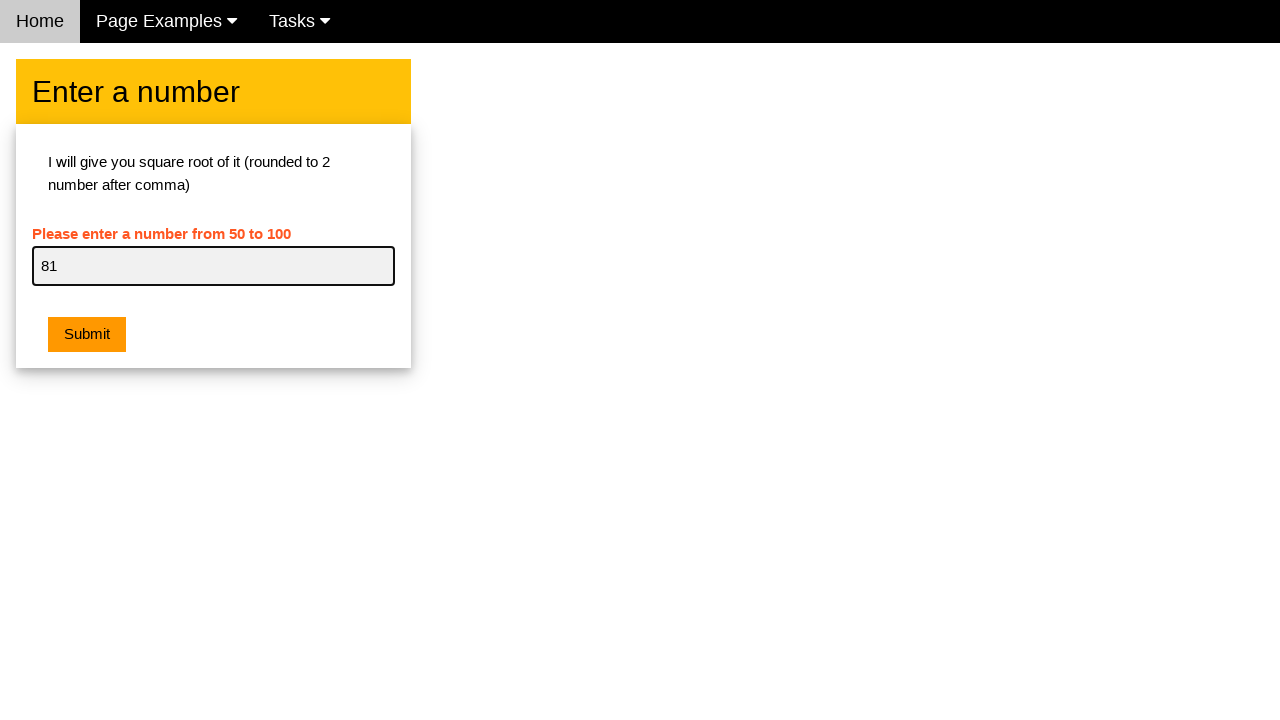

Clicked submit button to calculate square root at (87, 335) on .w3-btn
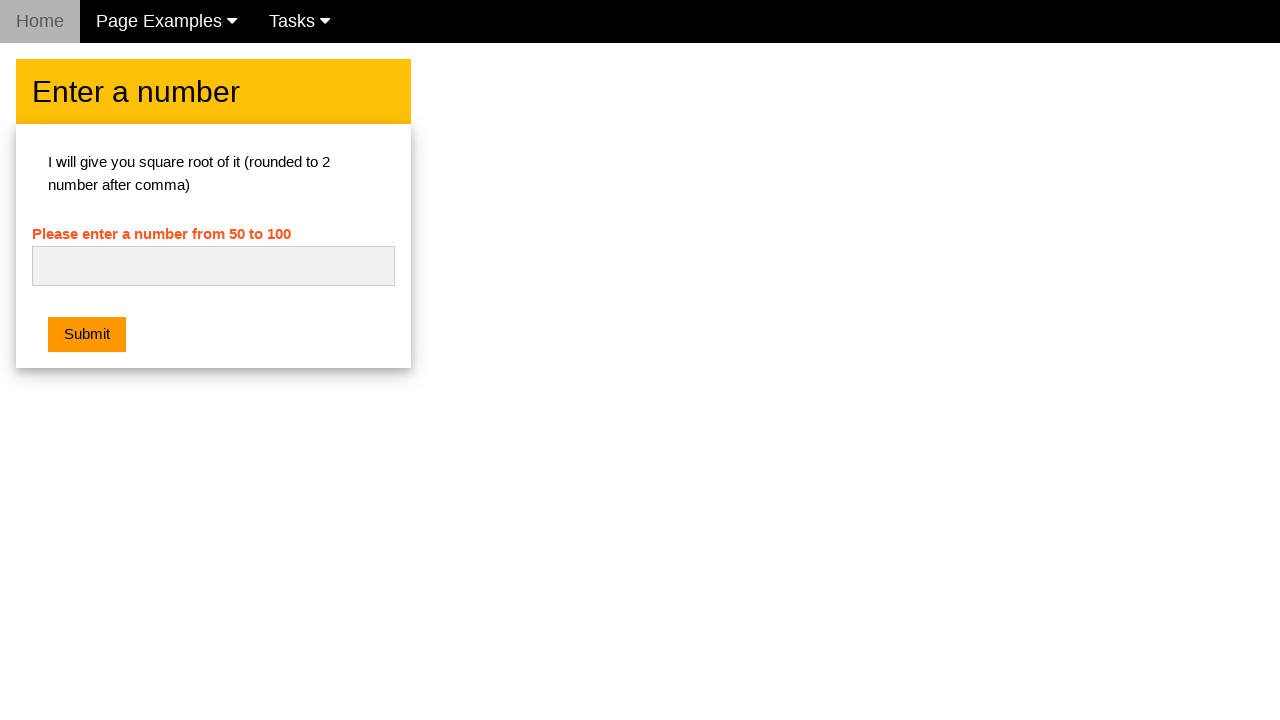

Waited for alert dialog to be processed
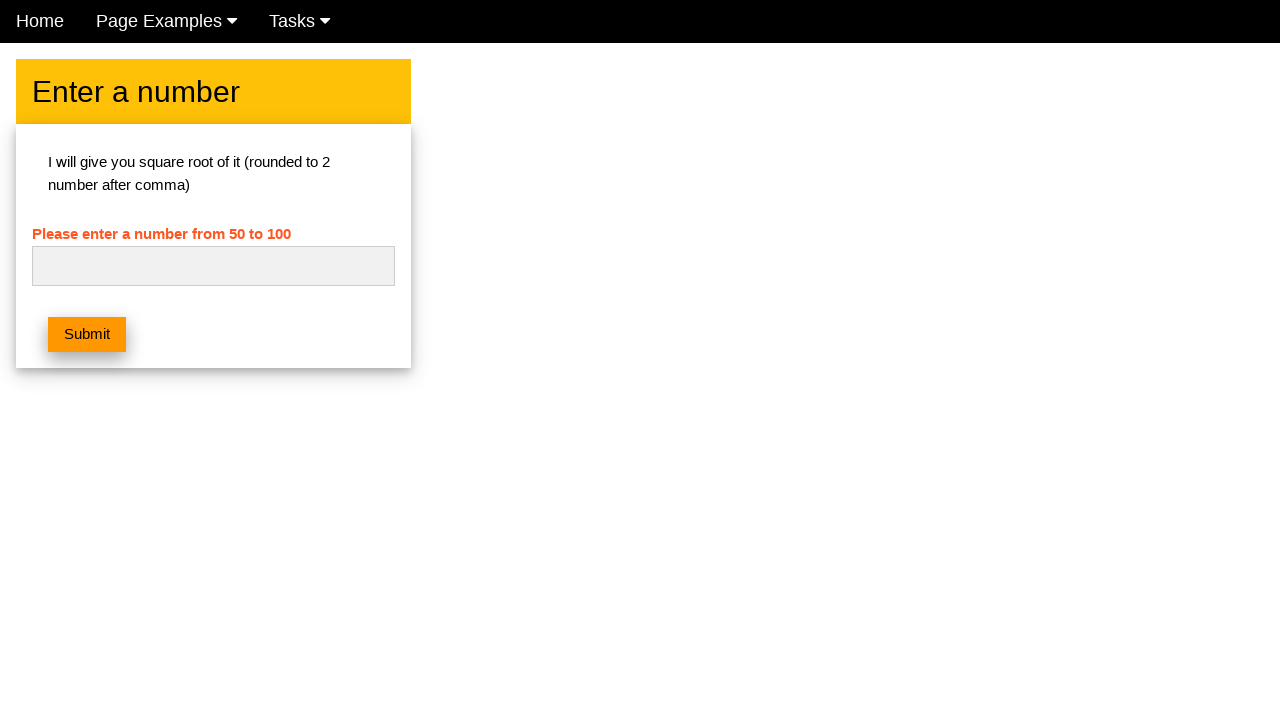

Verified alert message matches expected: 'Square root of 81 is 9.00'
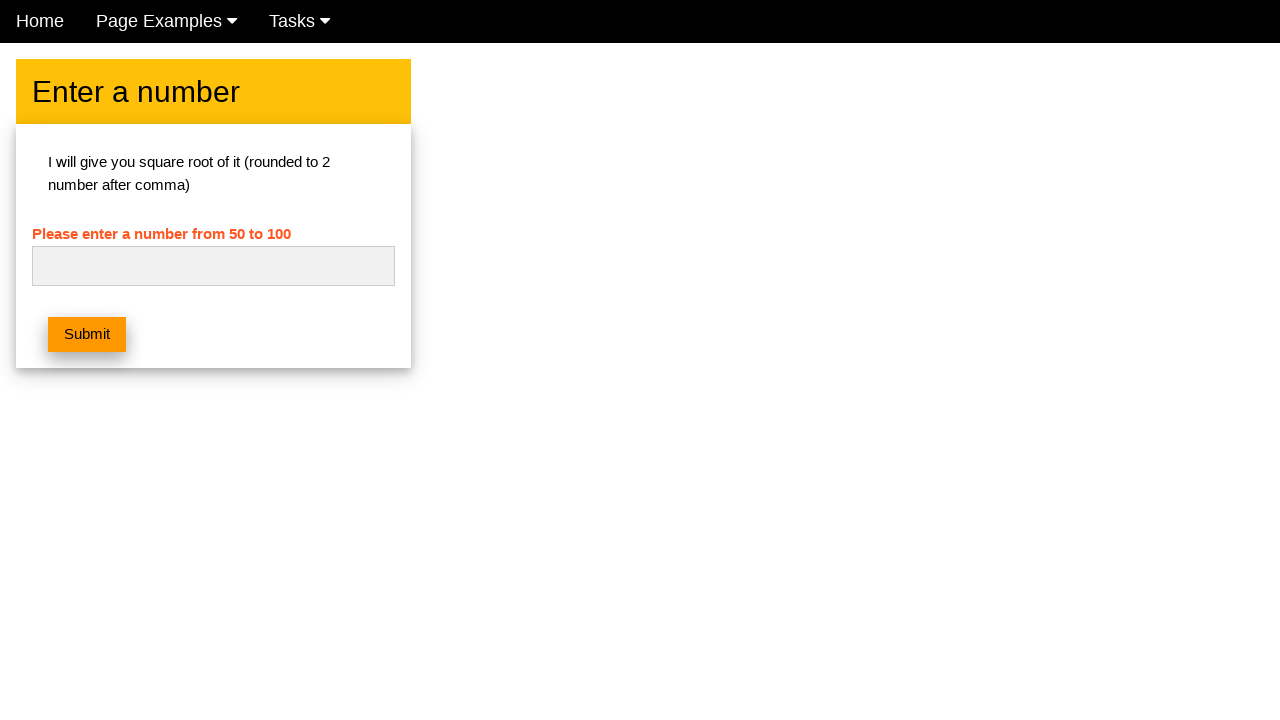

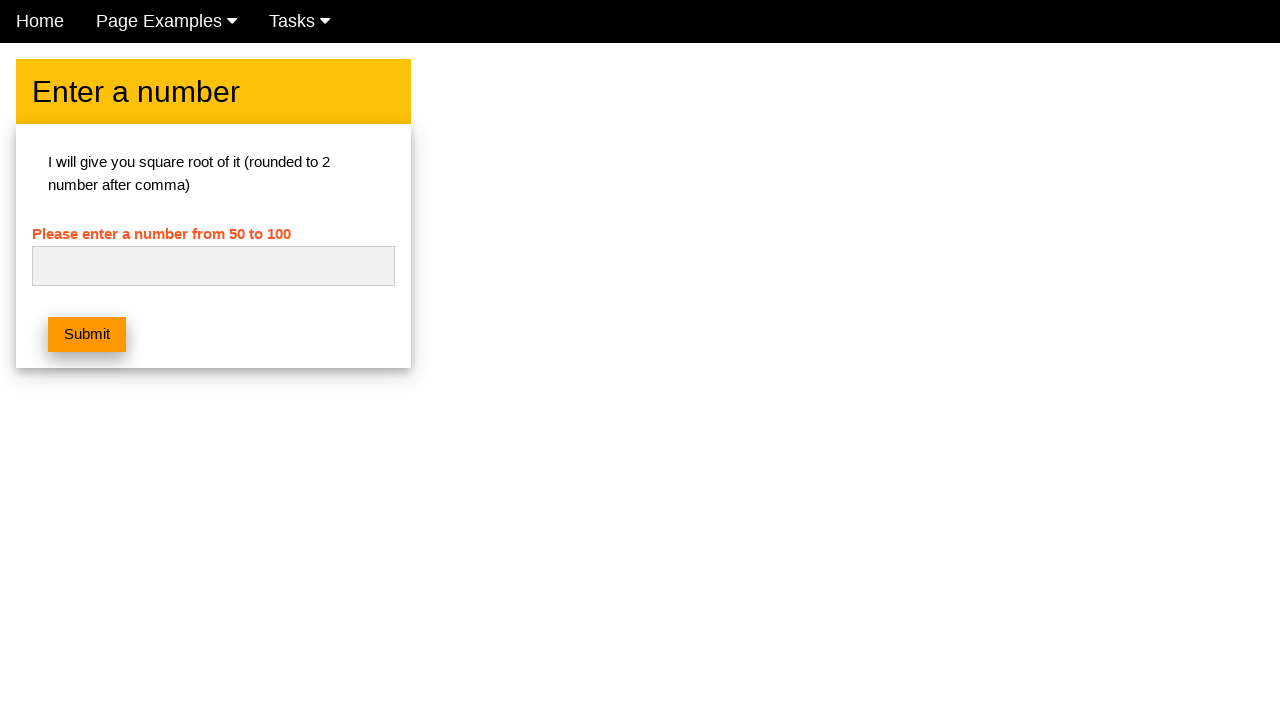